Tests 7-character validation form by entering "ASHFbnj" and verifying it shows "Valid Value"

Starting URL: https://testpages.eviltester.com/styled/apps/7charval/simple7charvalidation.html

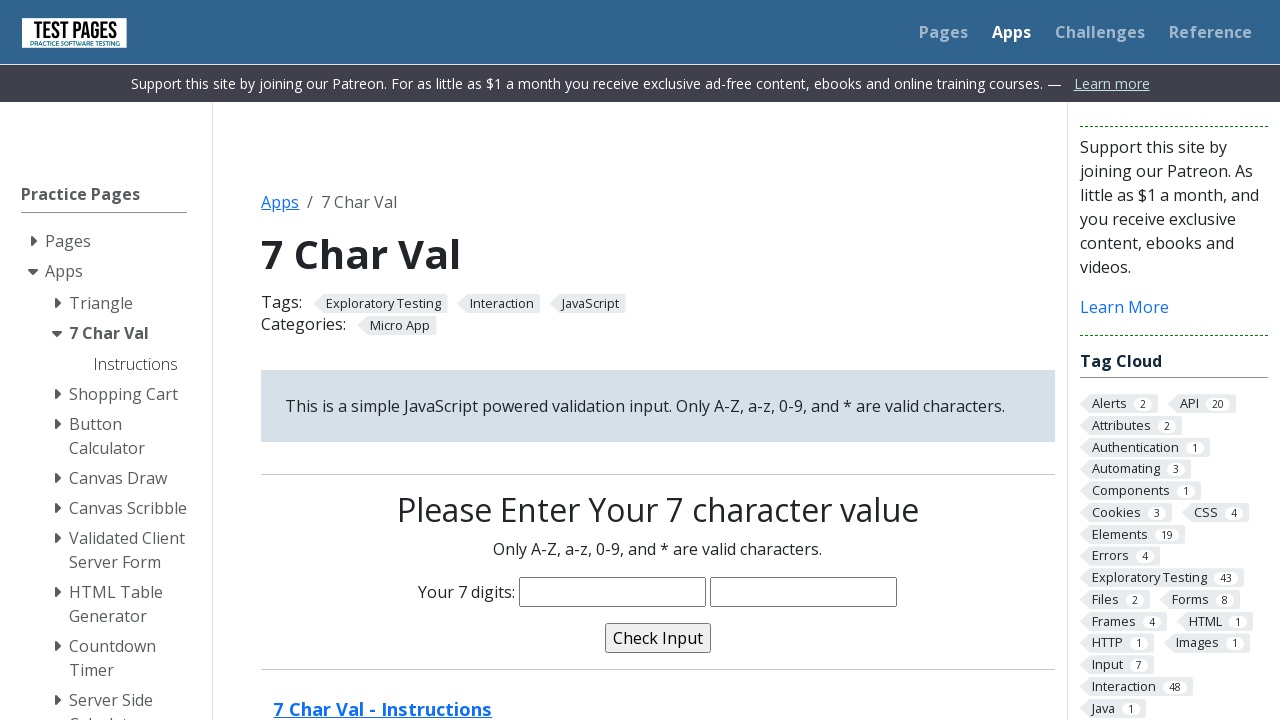

Filled characters input field with 'ASHFbnj' on input[name='characters']
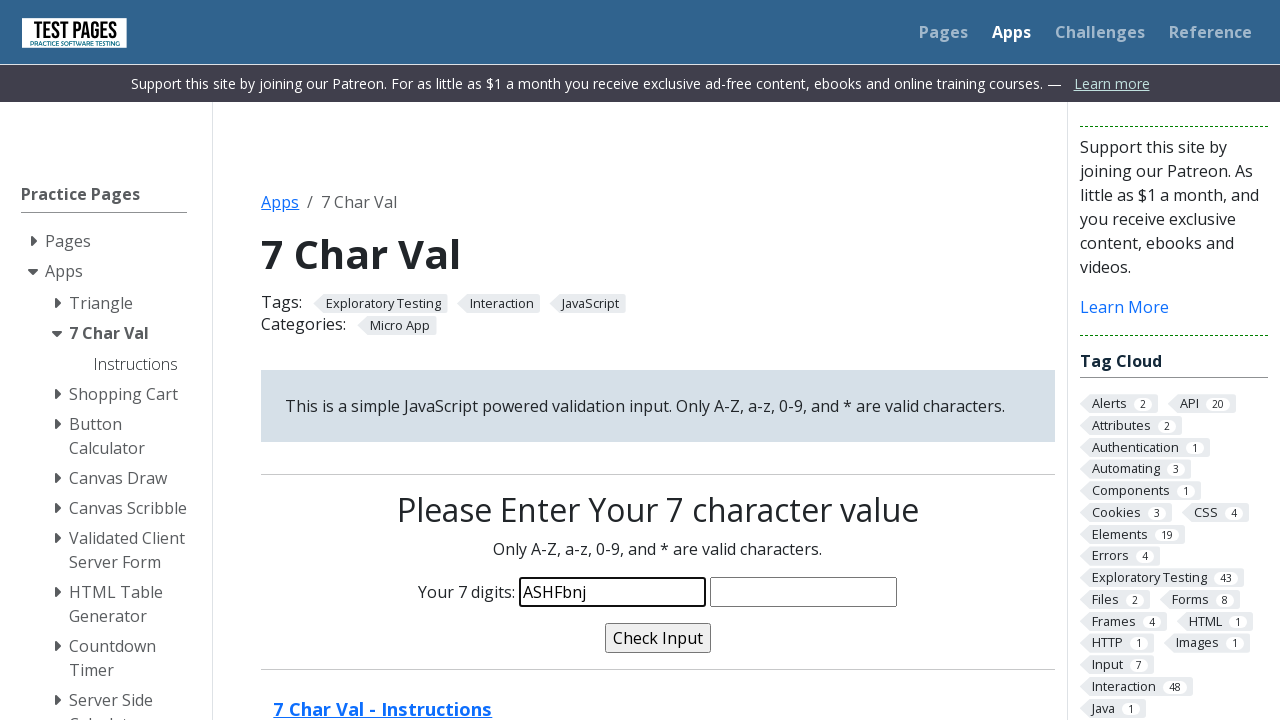

Clicked validate button at (658, 638) on input[name='validate']
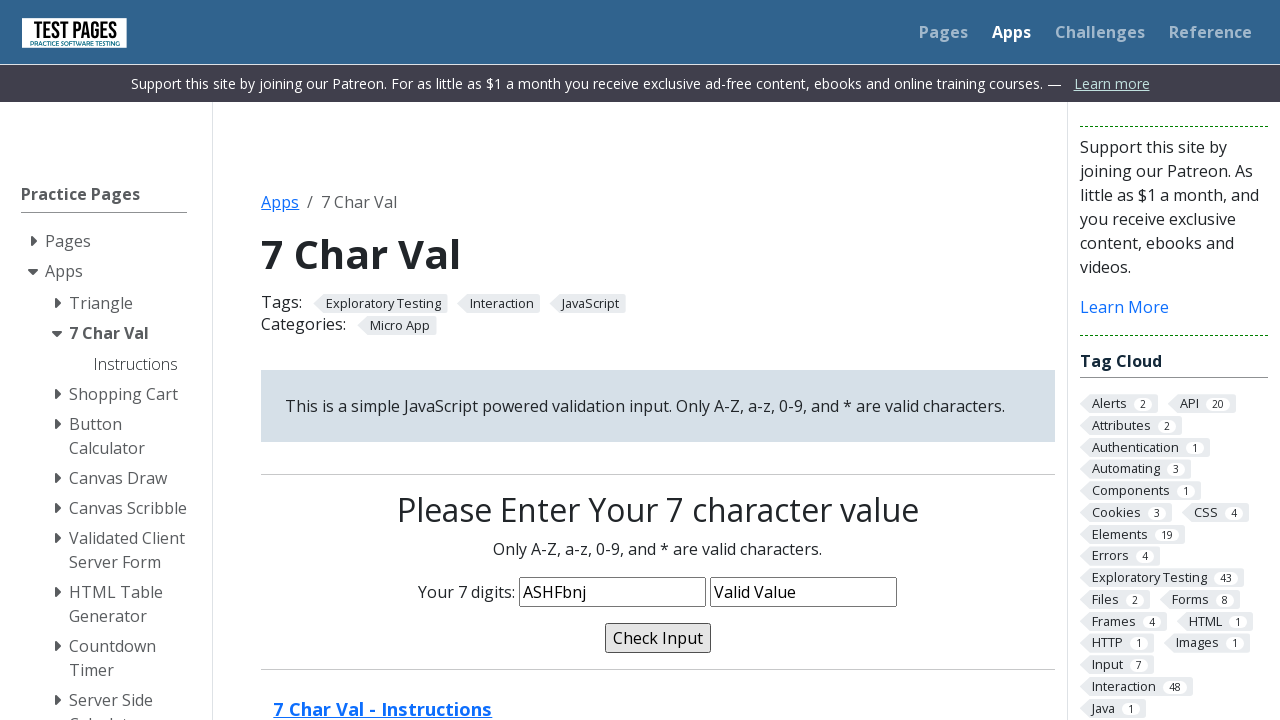

Validation message confirmed as 'Valid Value'
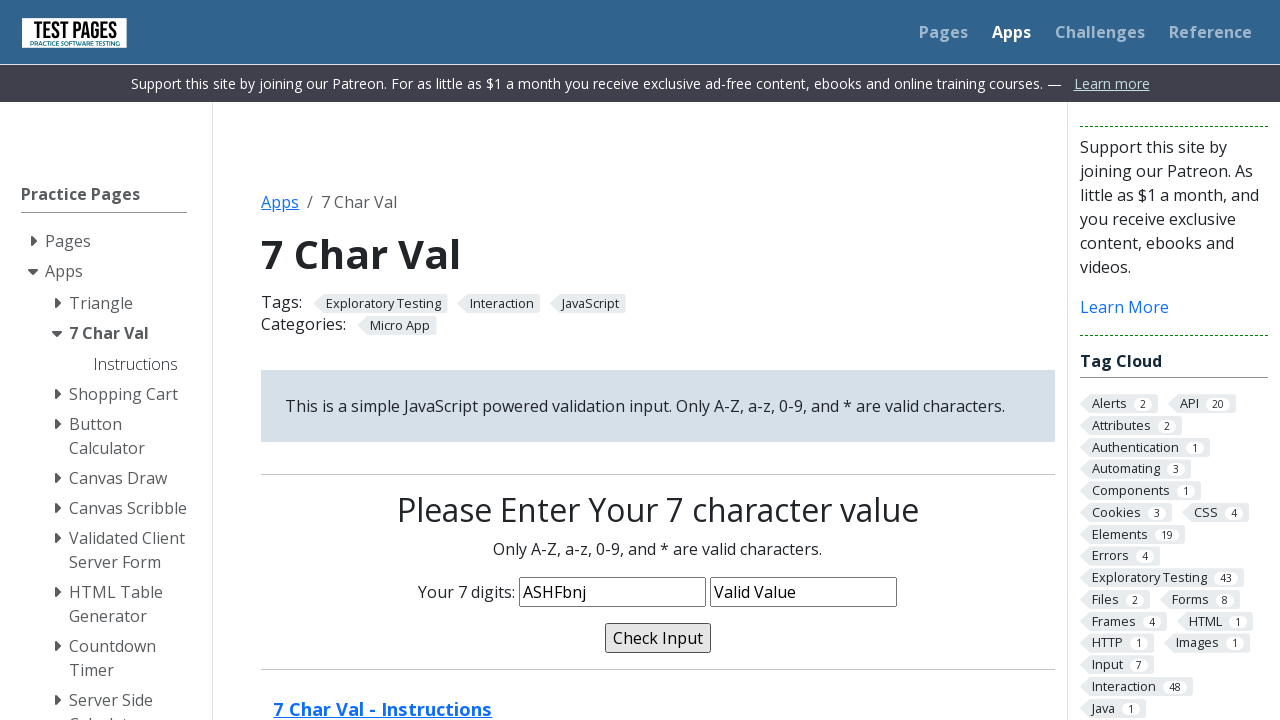

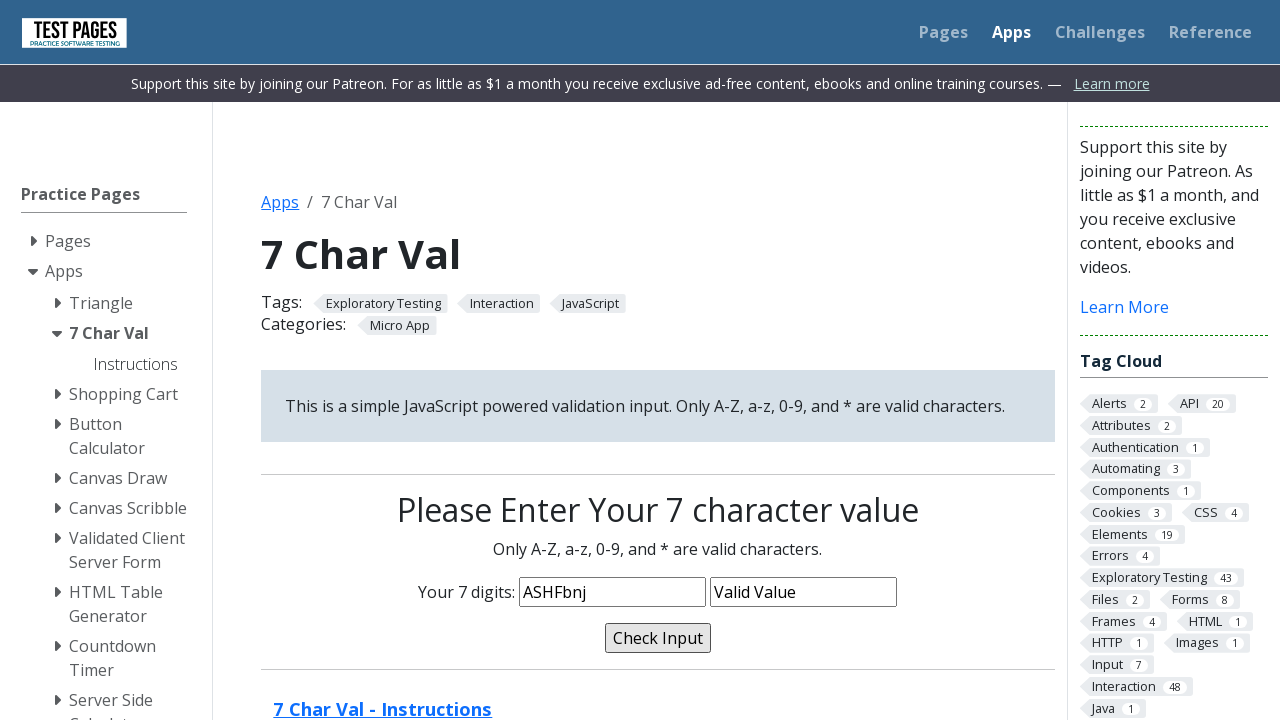